Tests that attempting to login with empty username and password fields displays the error message "Epic sadface: Username is required"

Starting URL: https://www.saucedemo.com

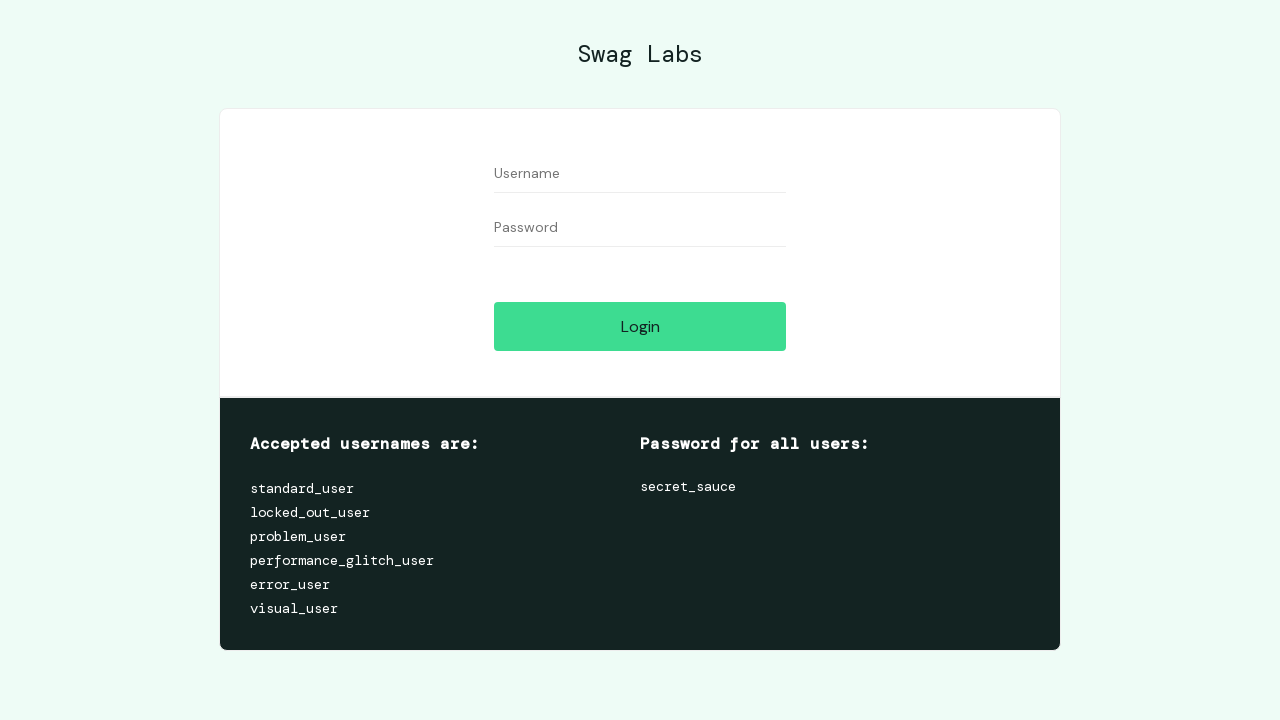

Clicked login button without entering username or password at (640, 326) on #login-button
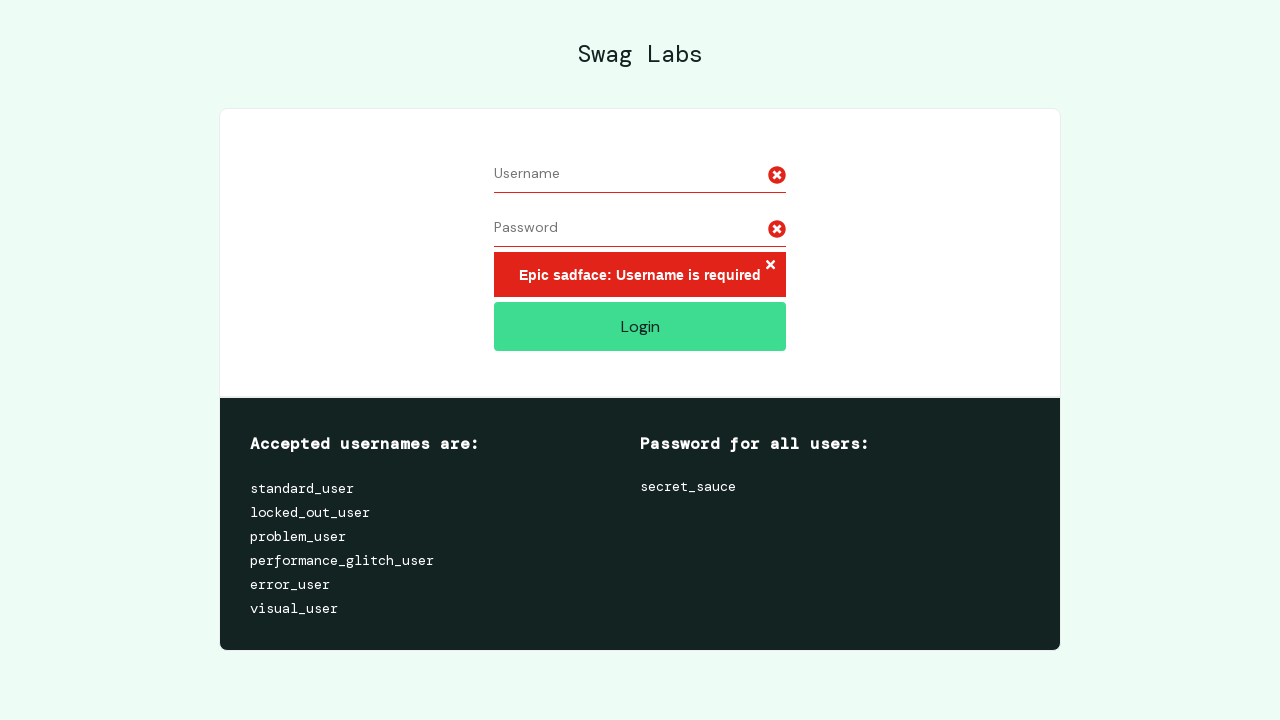

Located error message element
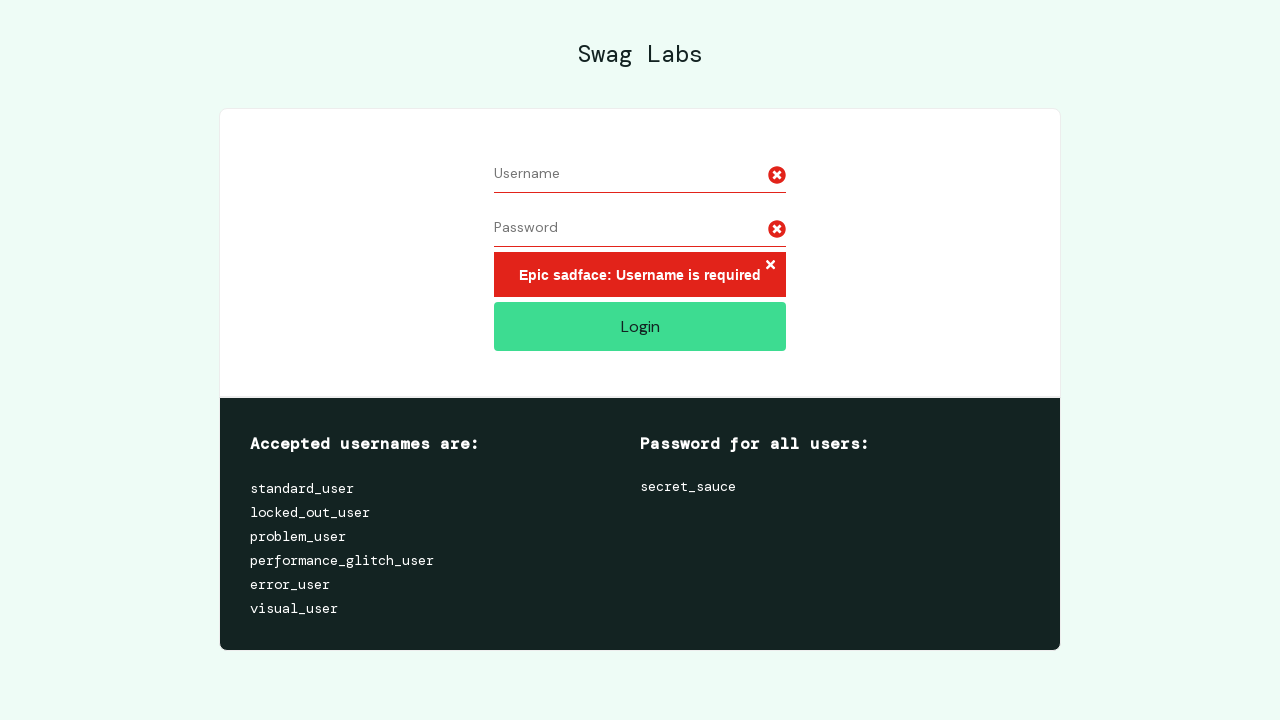

Verified error message displays 'Epic sadface: Username is required'
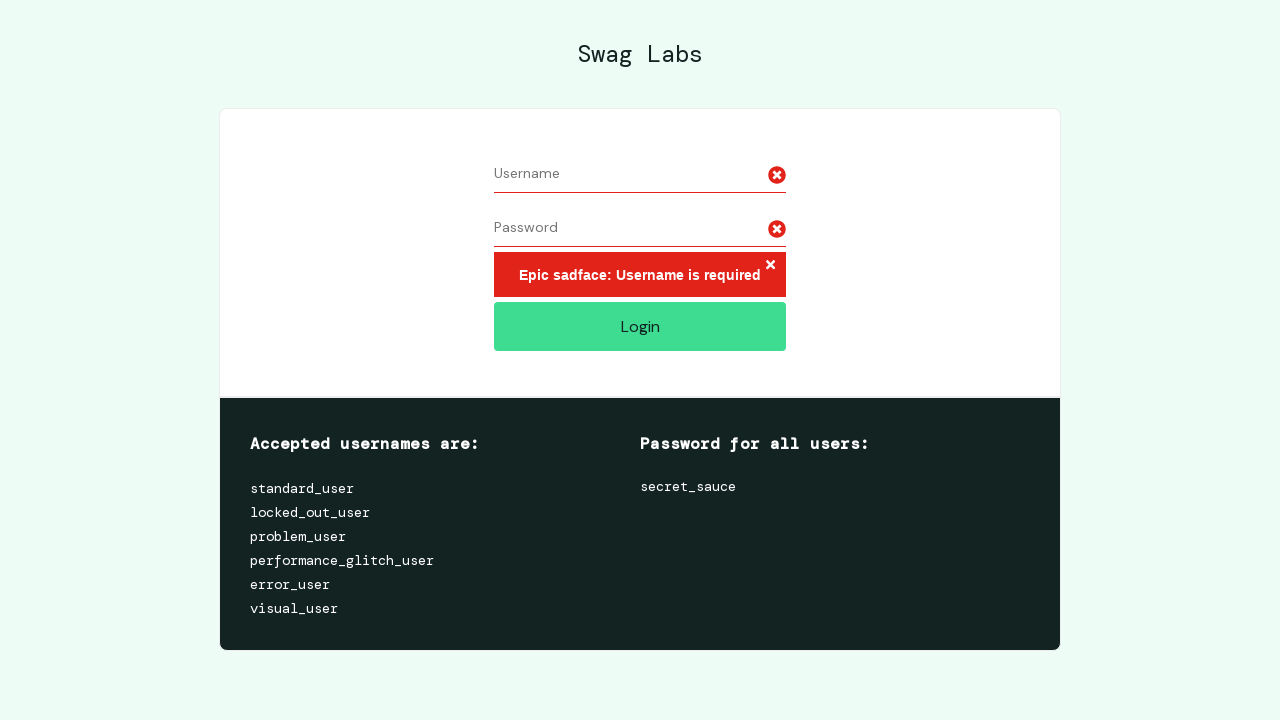

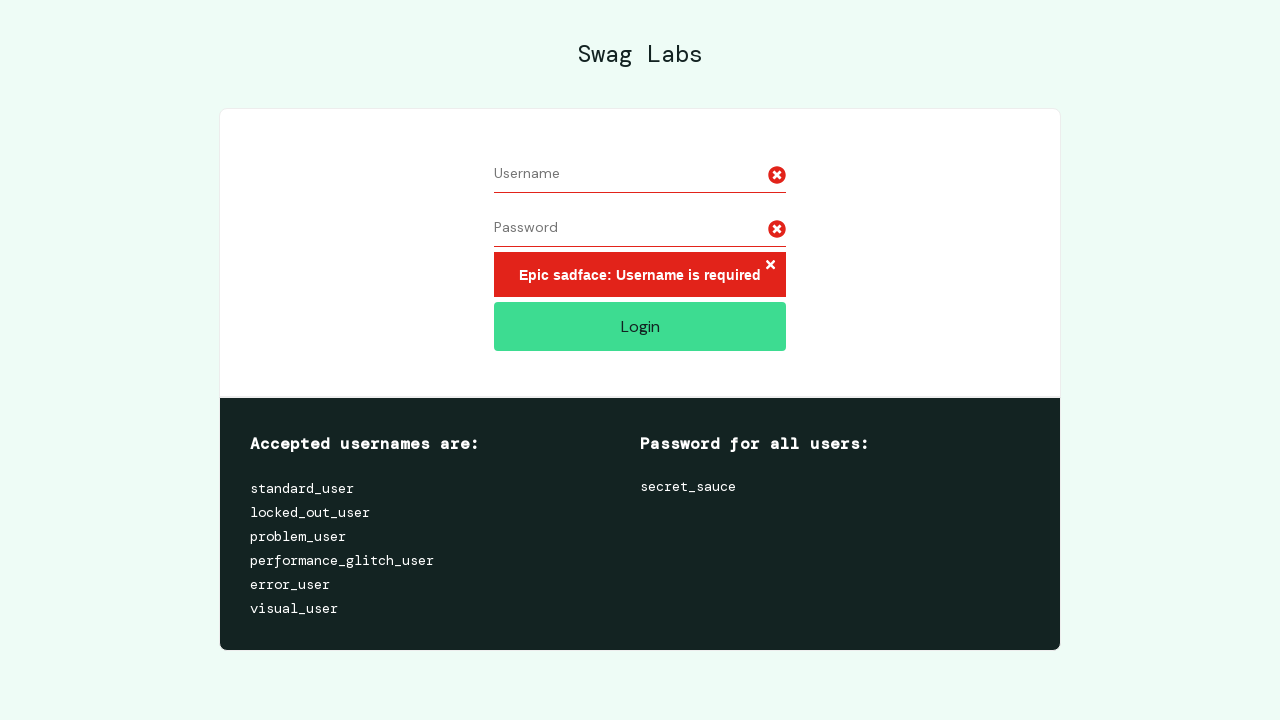